Tests checkbox functionality by clicking BMW and Benz checkboxes and verifying their selected states through multiple interactions

Starting URL: https://www.letskodeit.com/practice

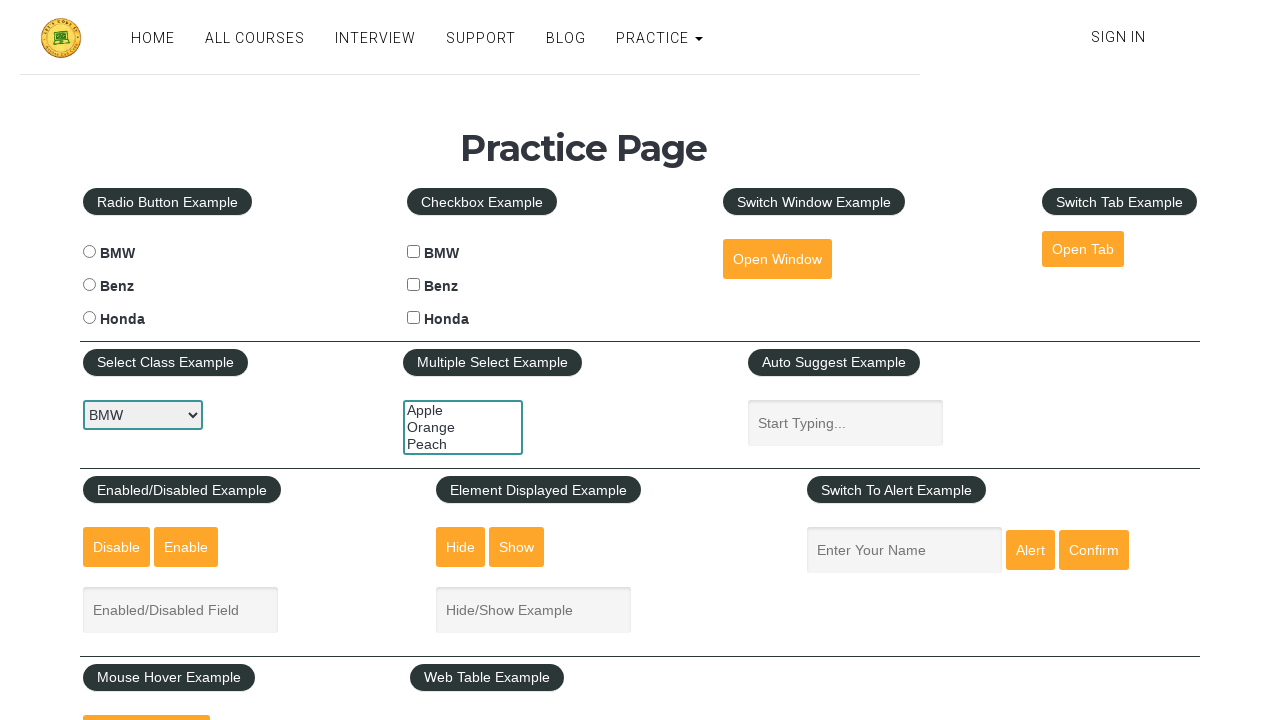

Waited for page to load (domcontentloaded)
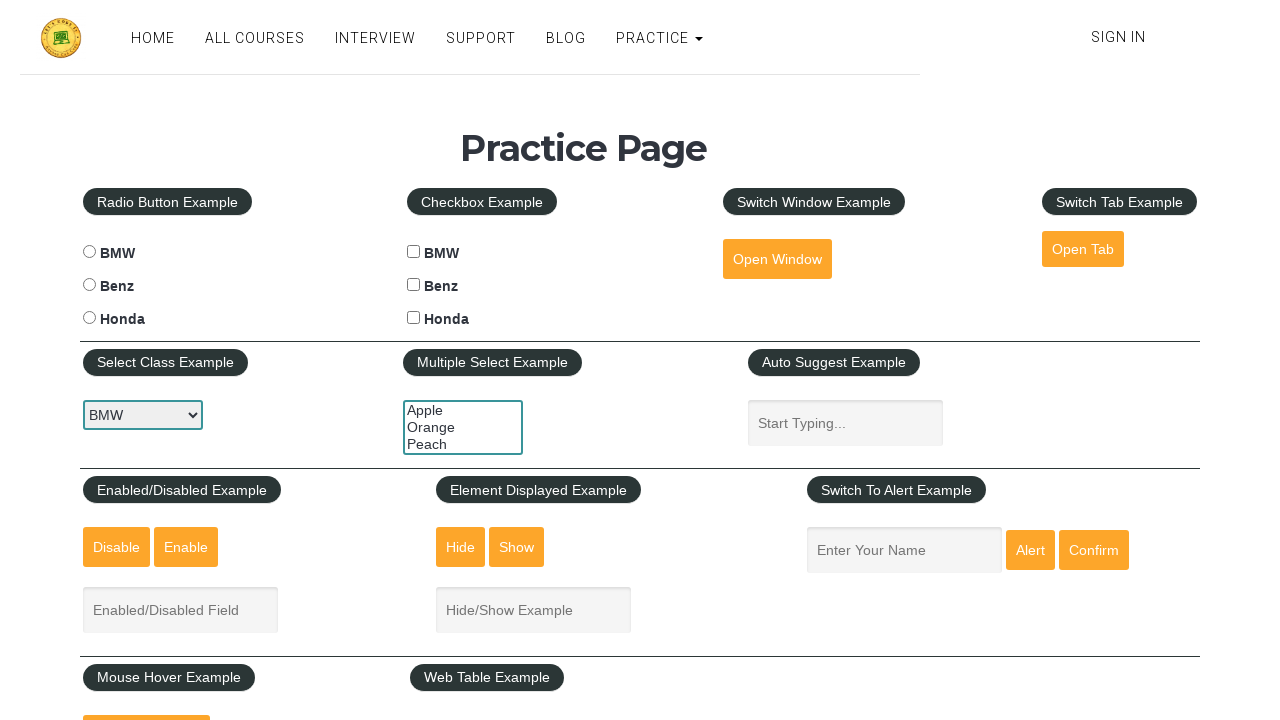

Clicked BMW checkbox at (414, 252) on input#bmwcheck
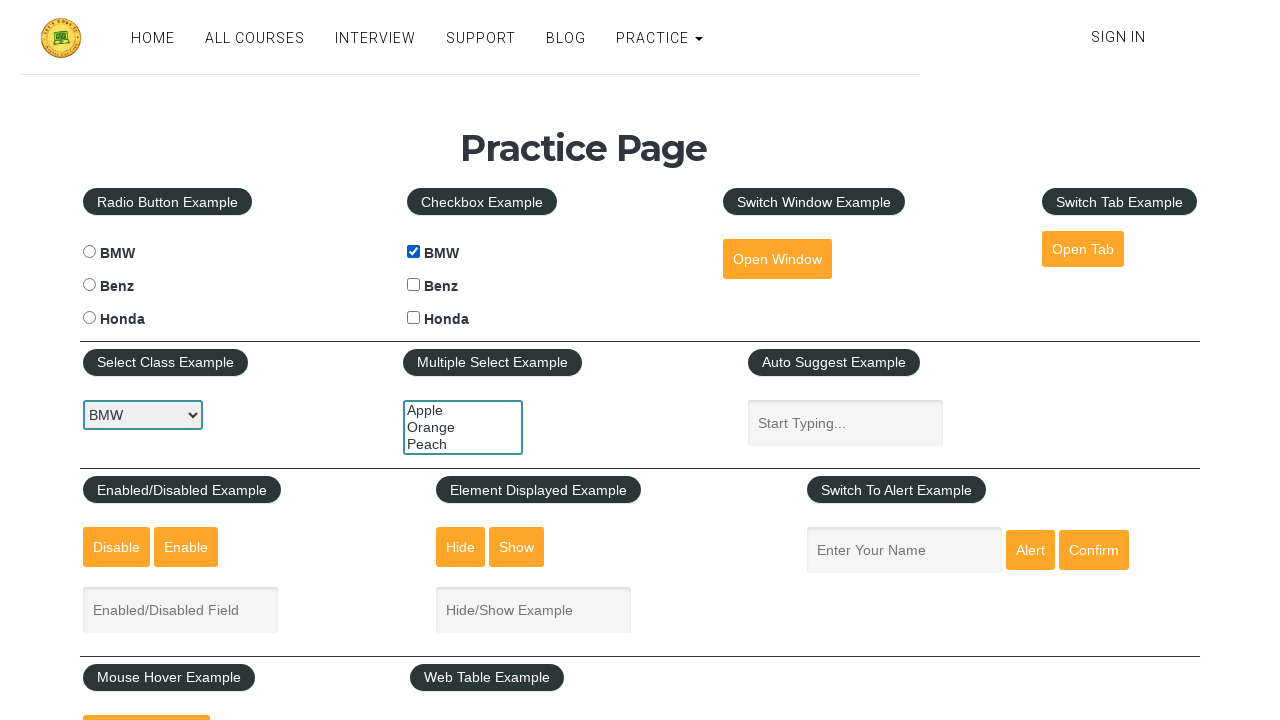

Verified BMW checkbox is selected
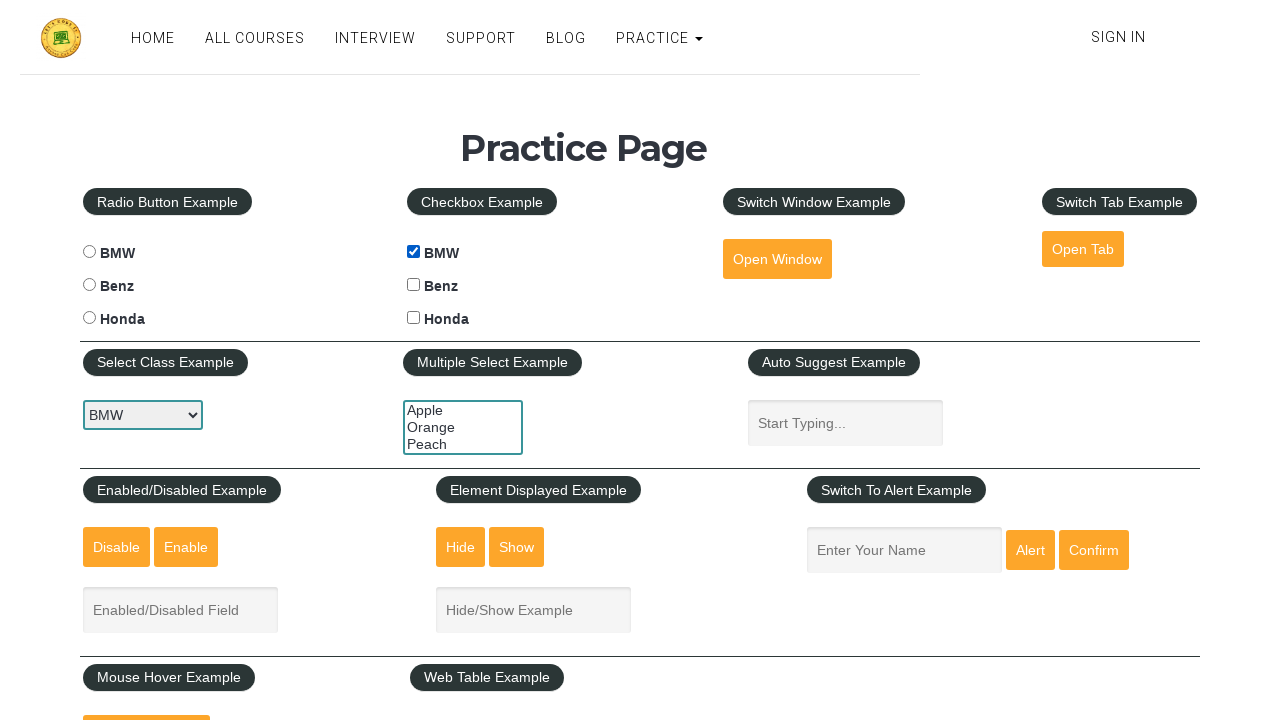

Verified Benz checkbox is not selected
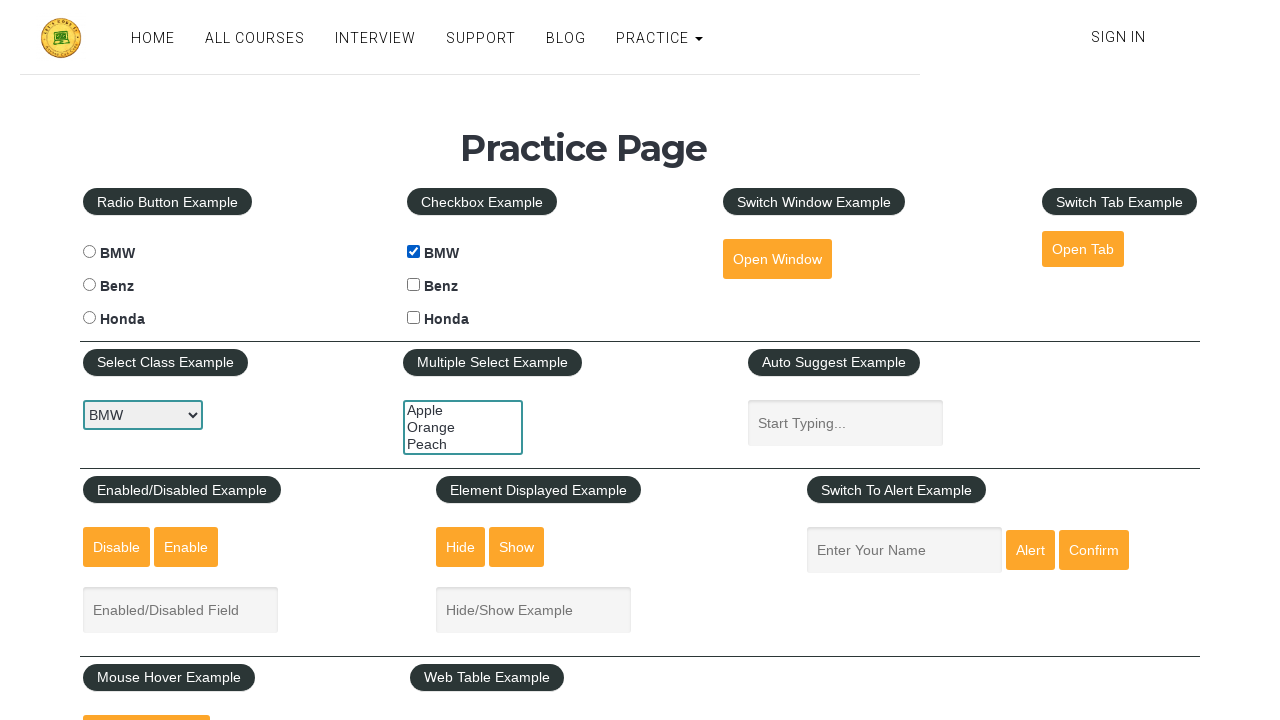

Clicked Benz checkbox at (414, 285) on input#benzcheck
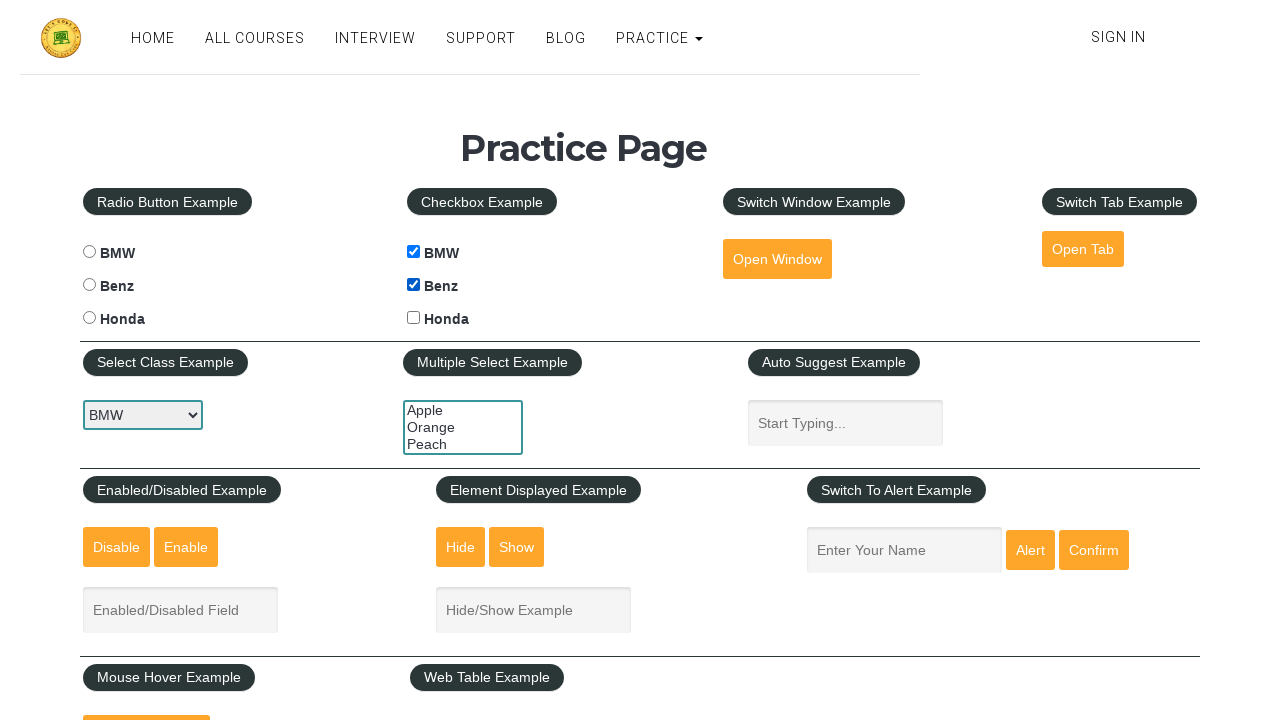

Verified Benz checkbox is selected
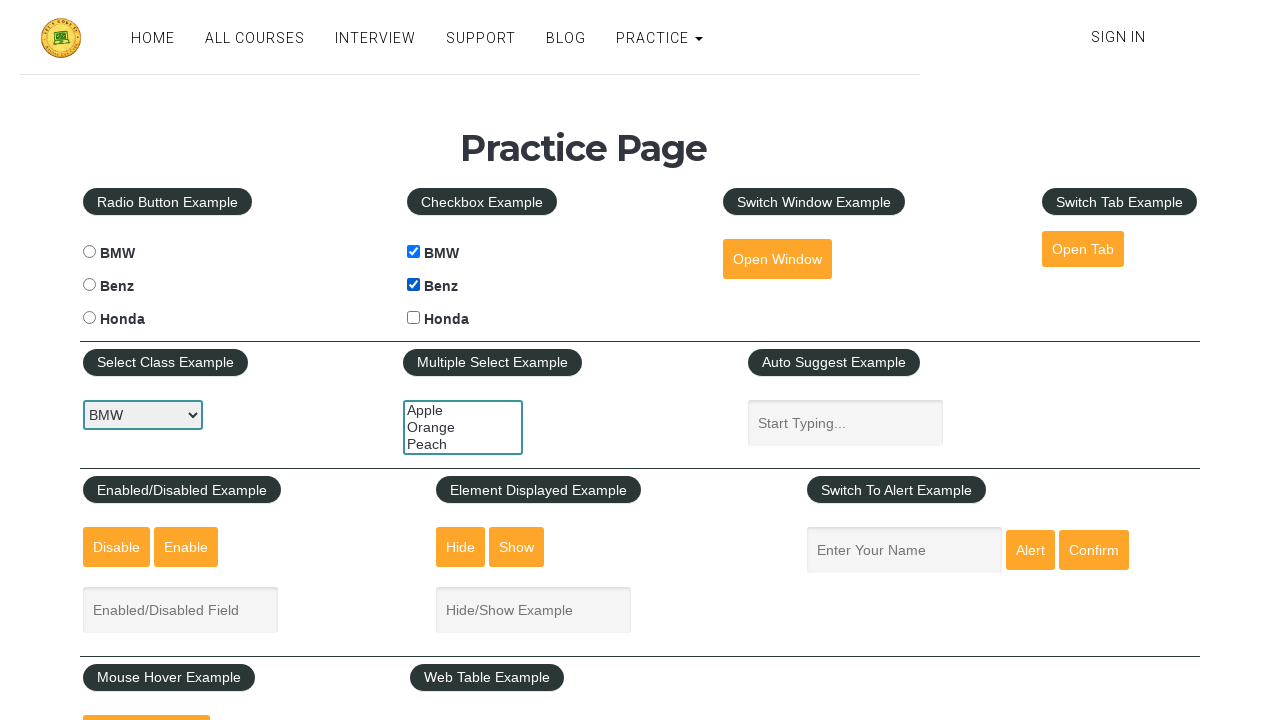

Verified BMW checkbox is still selected
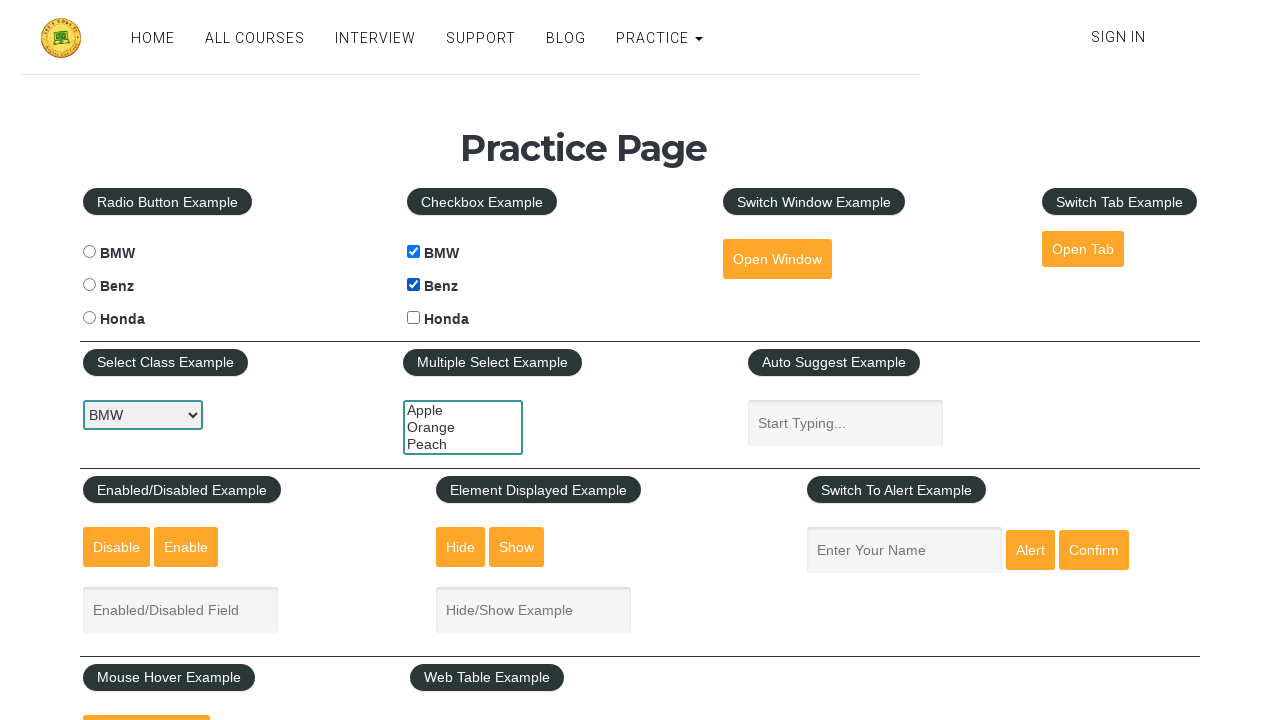

Clicked BMW checkbox to uncheck it at (414, 252) on input#bmwcheck
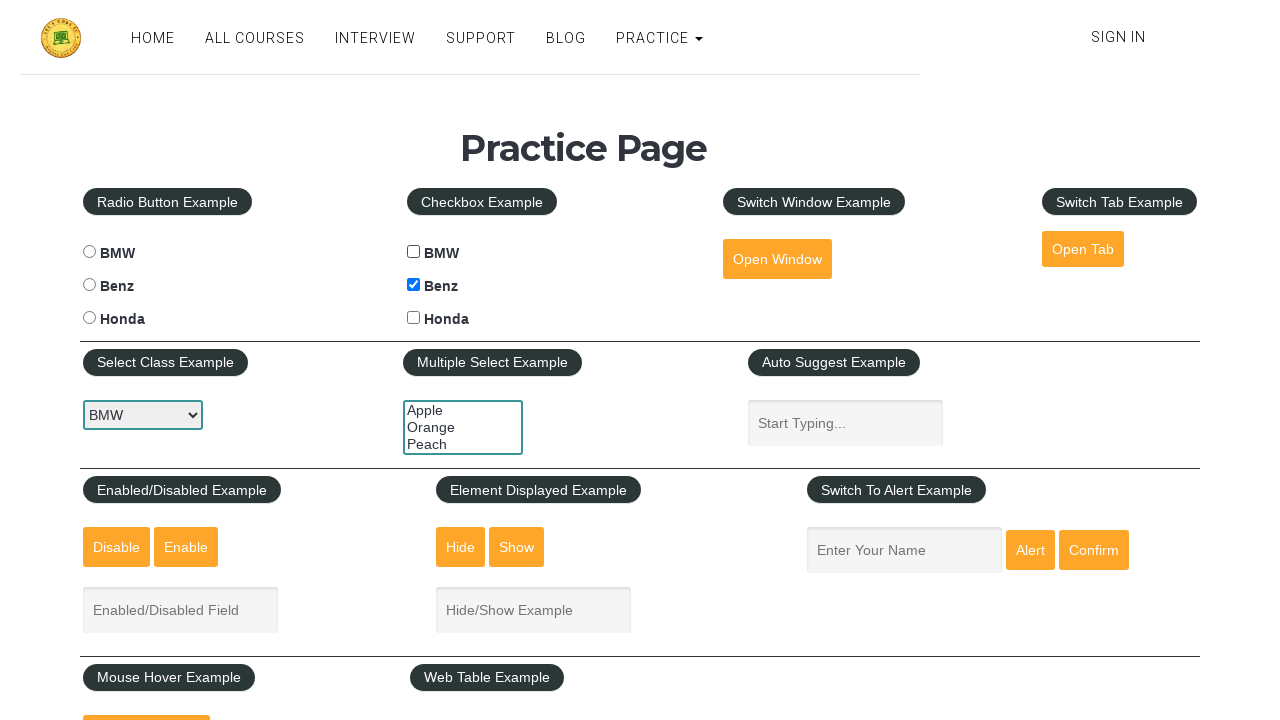

Verified BMW checkbox is unchecked
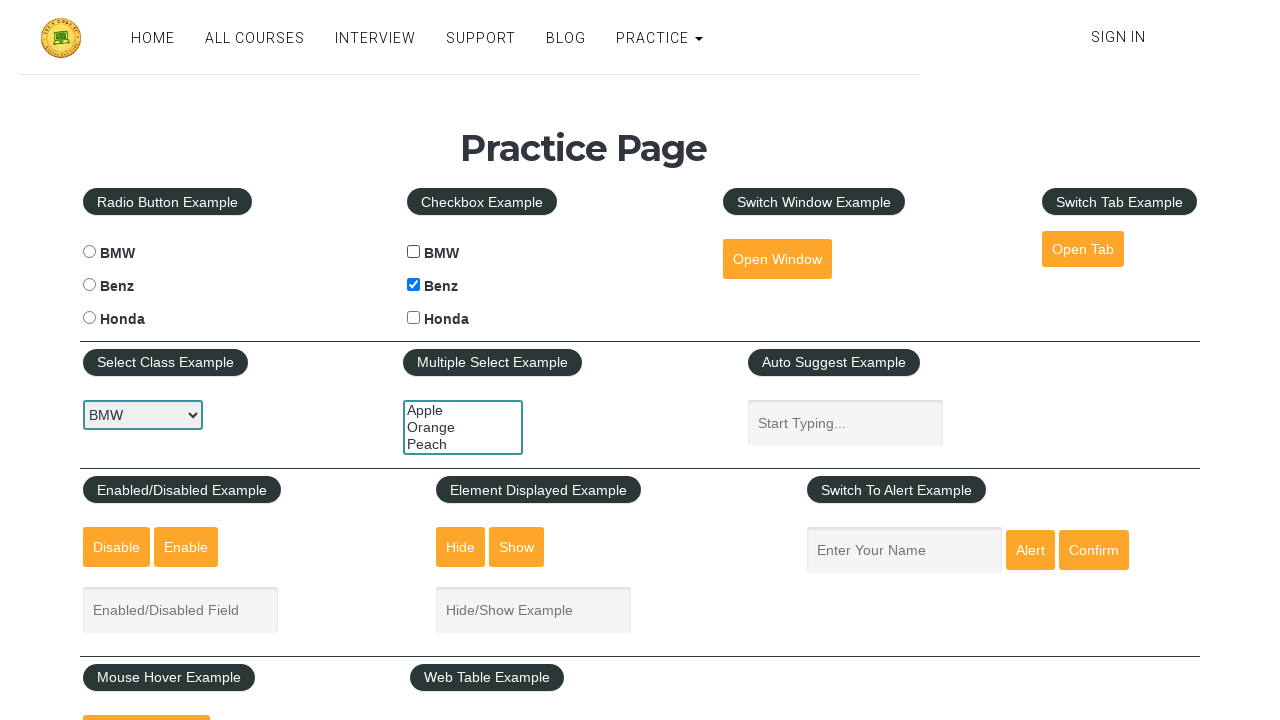

Verified Benz checkbox is still checked
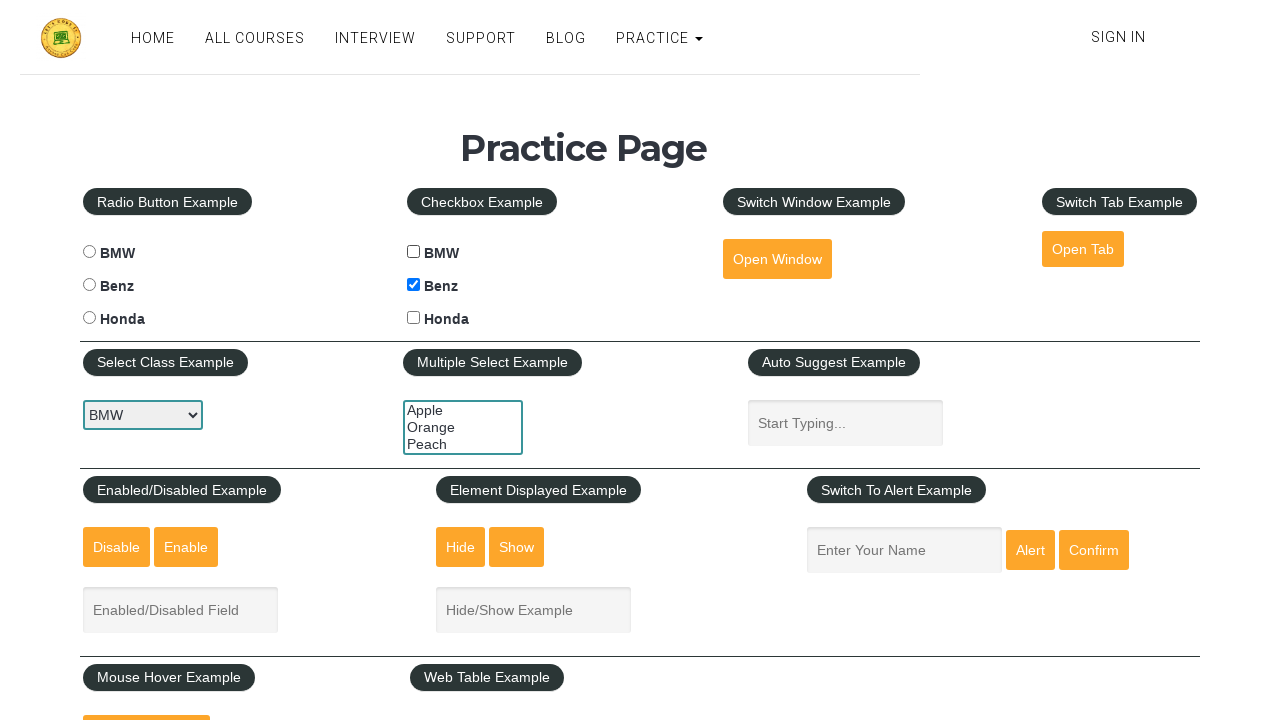

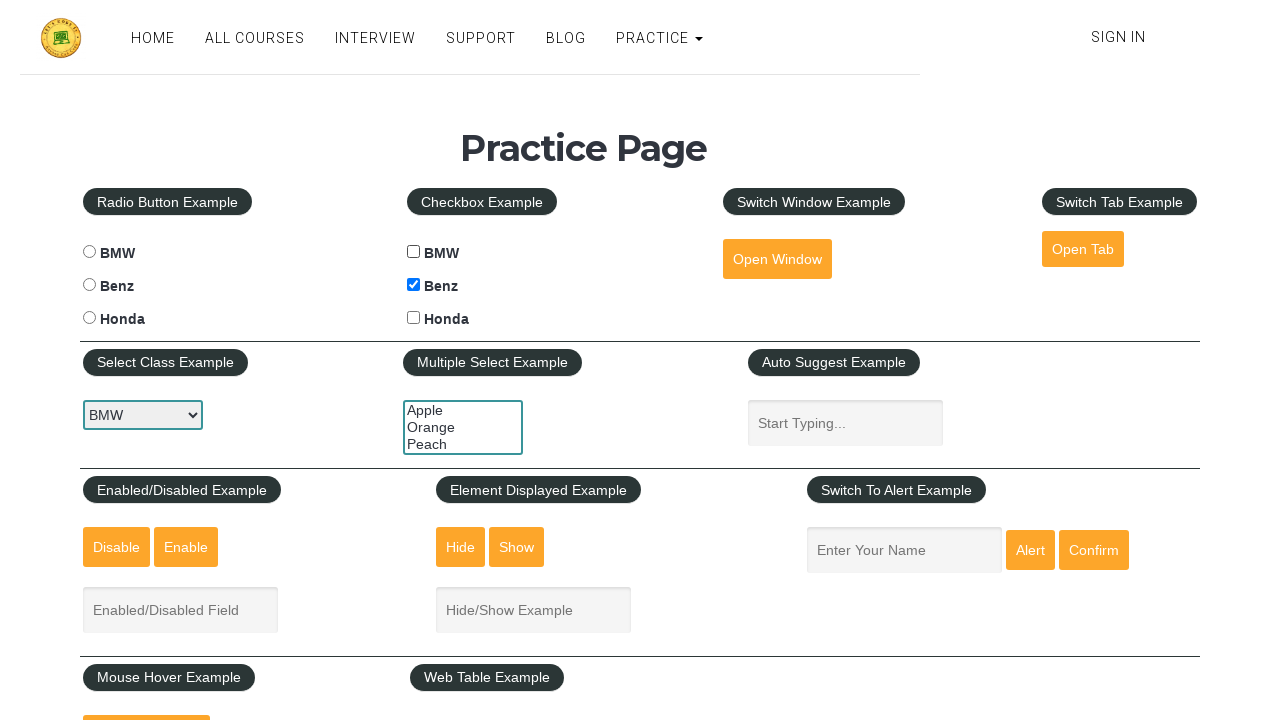